Tests navigation functionality by clicking the "Browse Languages" menu link, then clicking the "Start" menu link, and verifying that the welcome heading is displayed correctly.

Starting URL: http://www.99-bottles-of-beer.net/

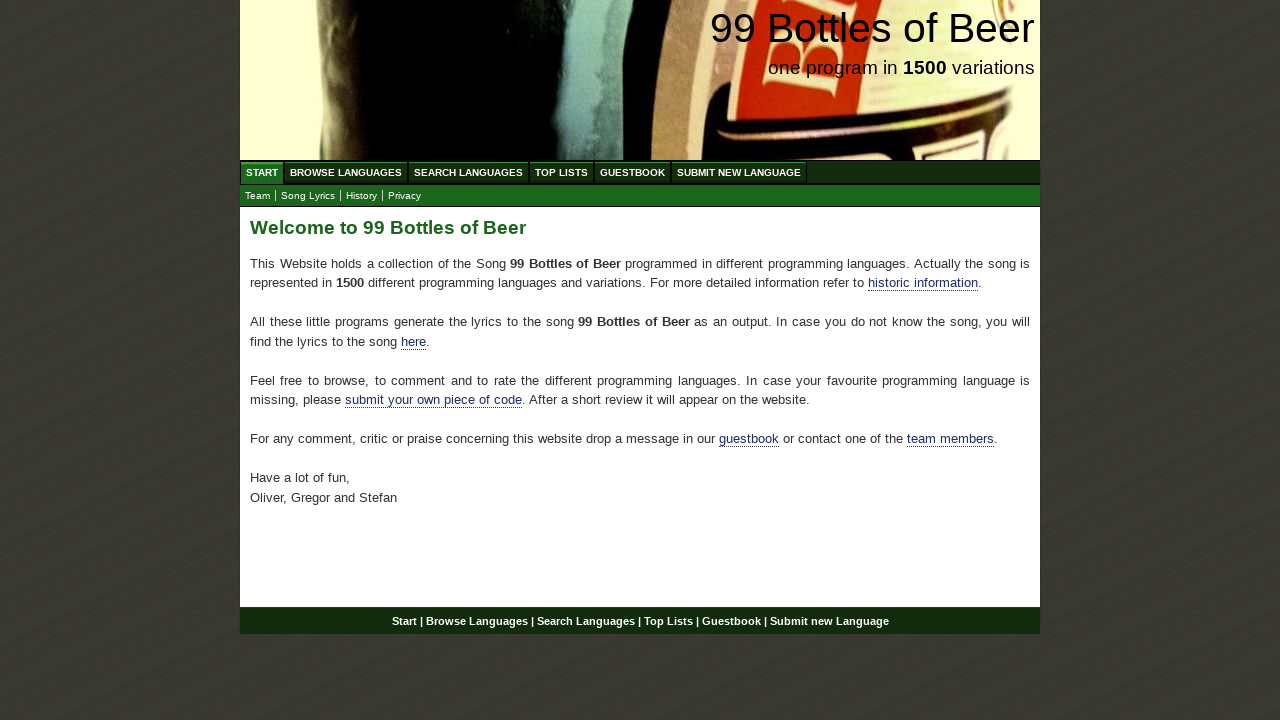

Clicked 'Browse Languages' menu link at (346, 172) on xpath=//a[@href='/abc.html']
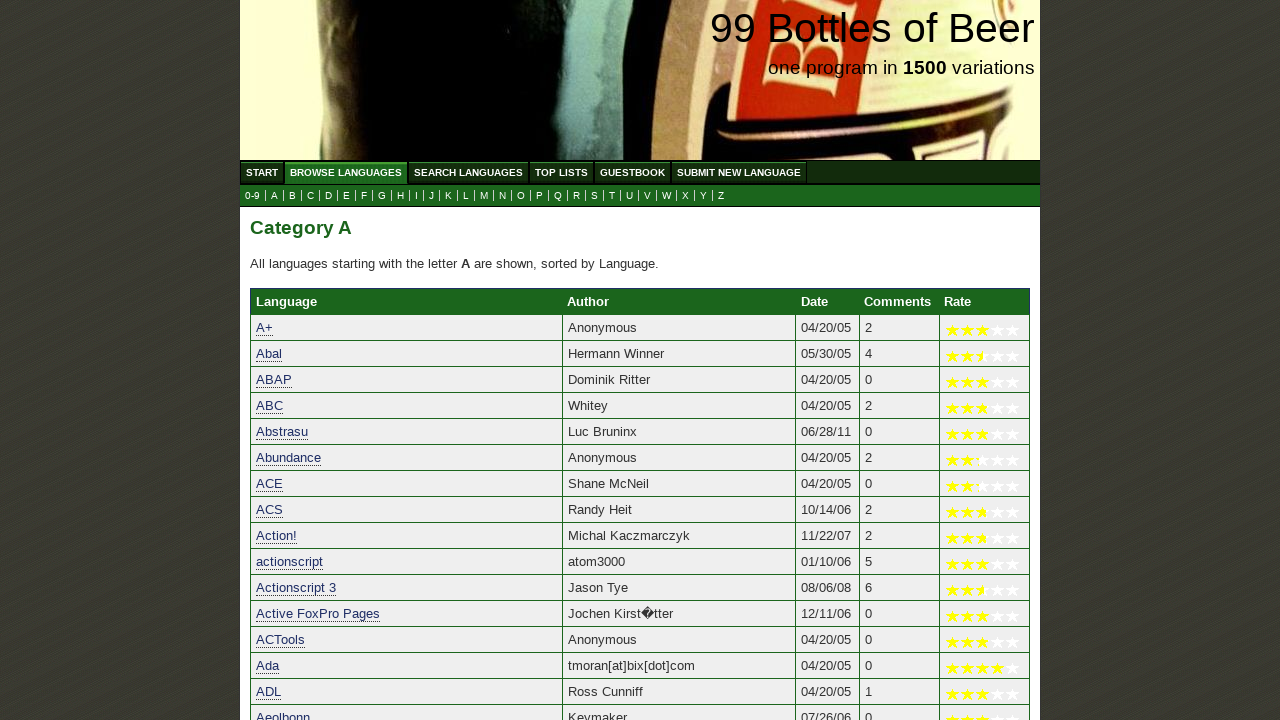

Clicked 'Start' menu link to return to homepage at (262, 172) on xpath=//a[@href='/']
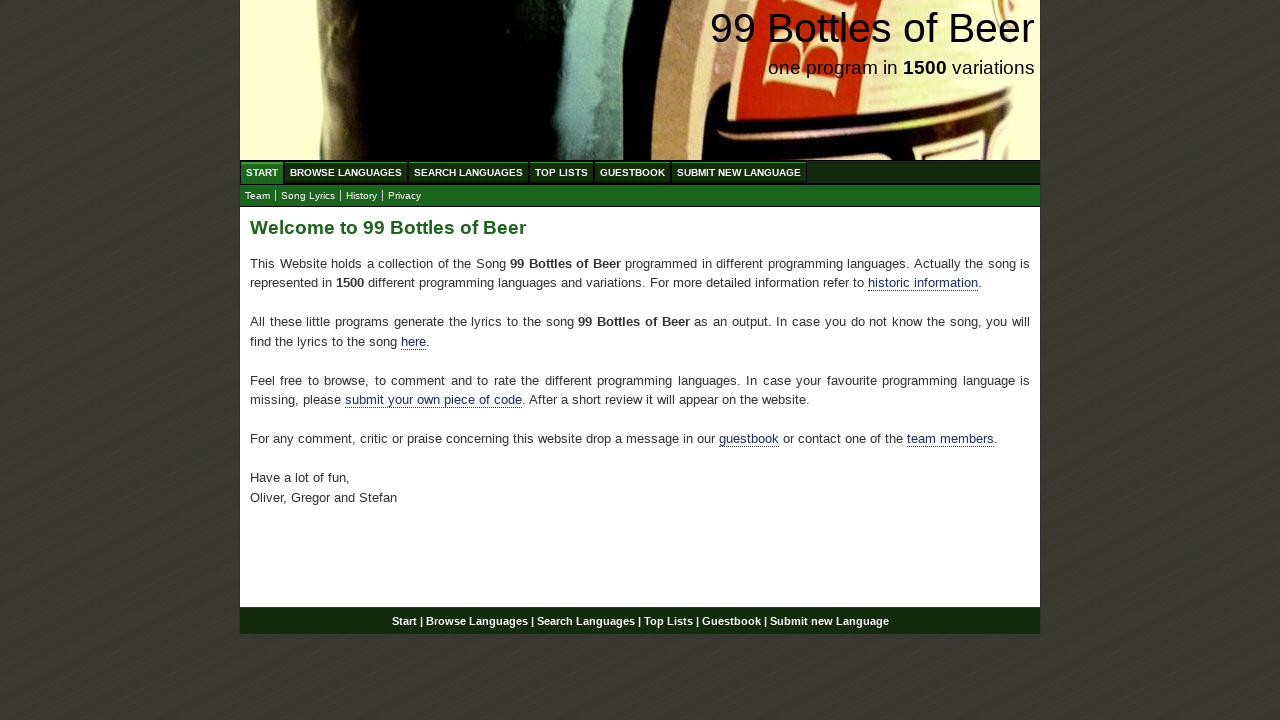

Welcome heading element loaded
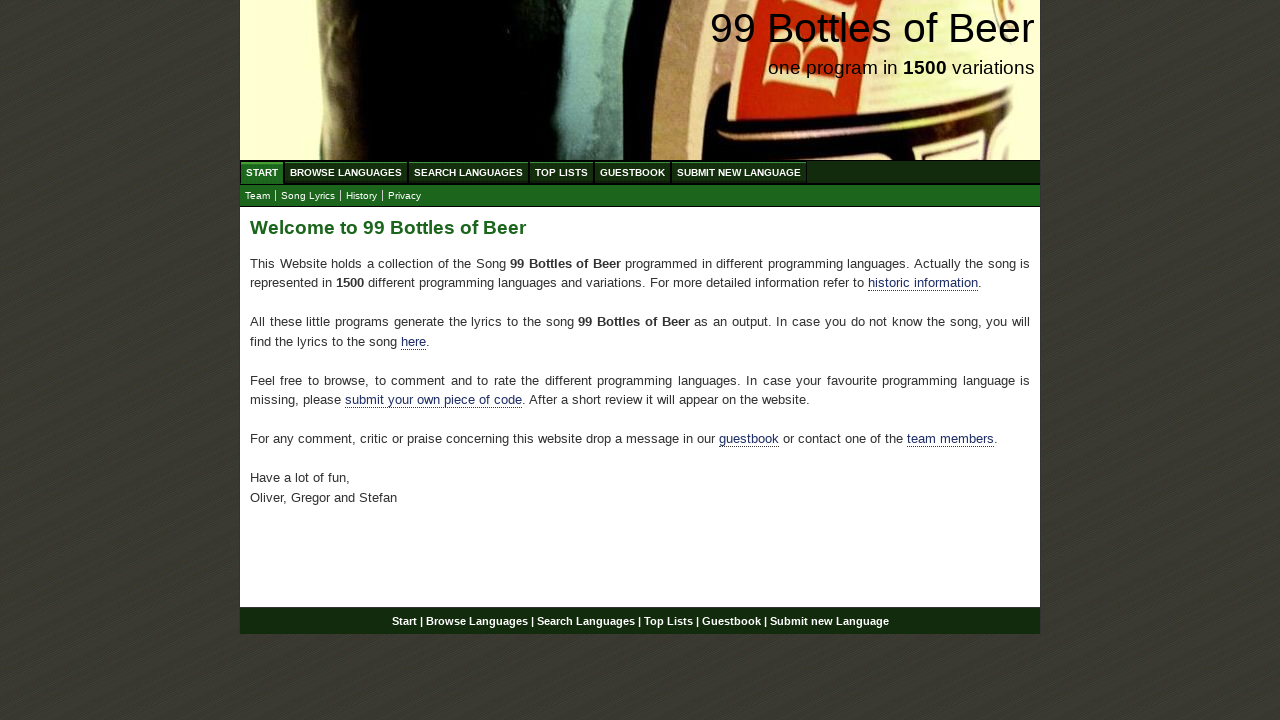

Verified welcome heading displays 'Welcome to 99 Bottles of Beer'
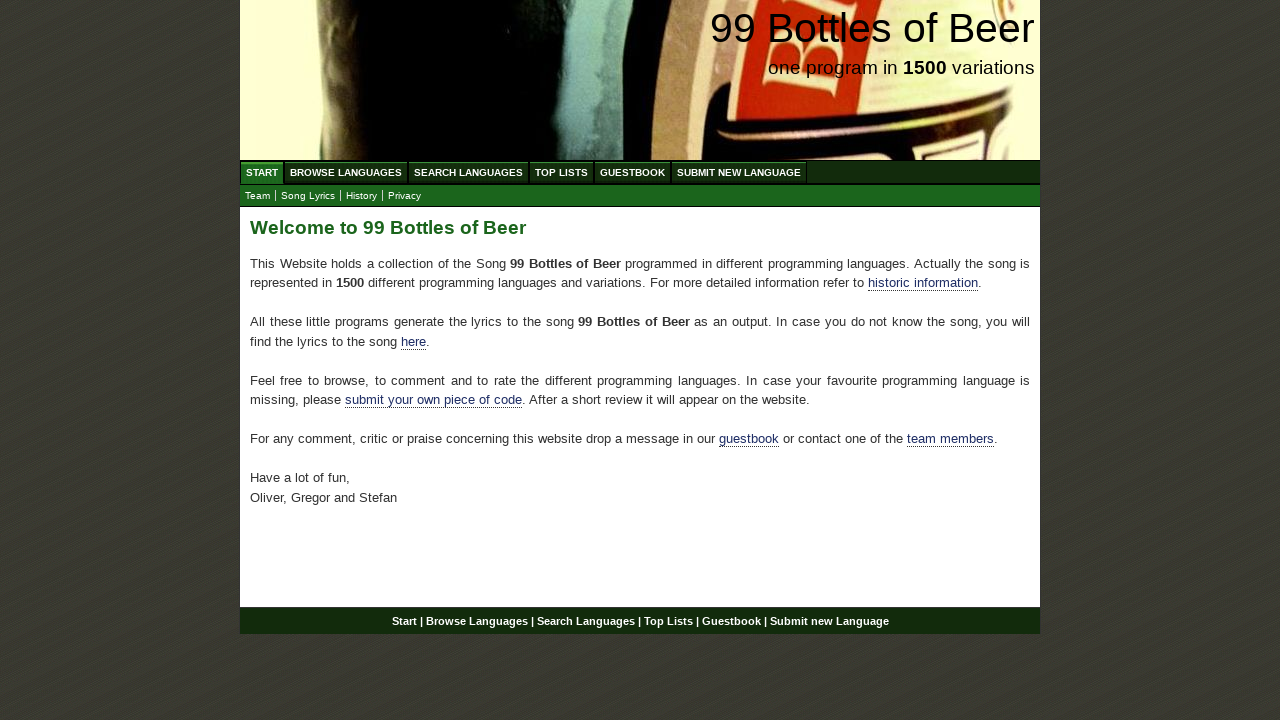

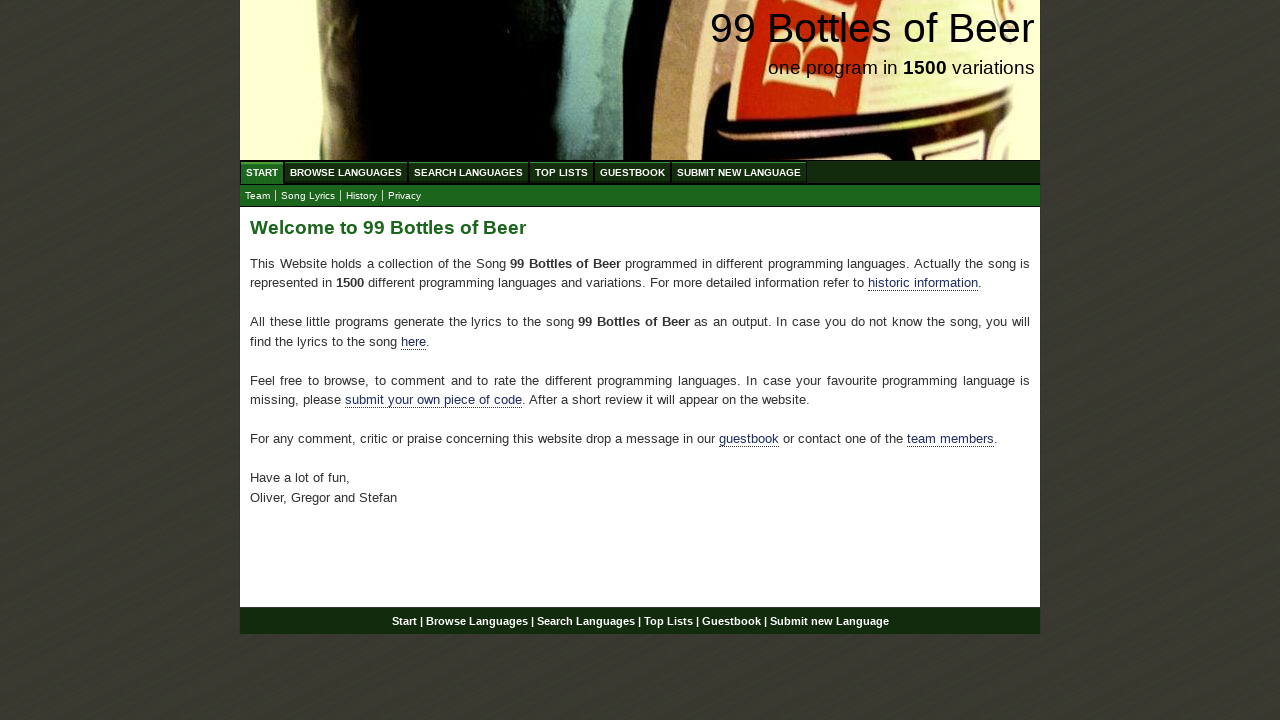